Tests checkbox functionality on TutorialsPoint practice page by expanding a section and clicking on two checkboxes

Starting URL: https://www.tutorialspoint.com/selenium/practice/check-box.php

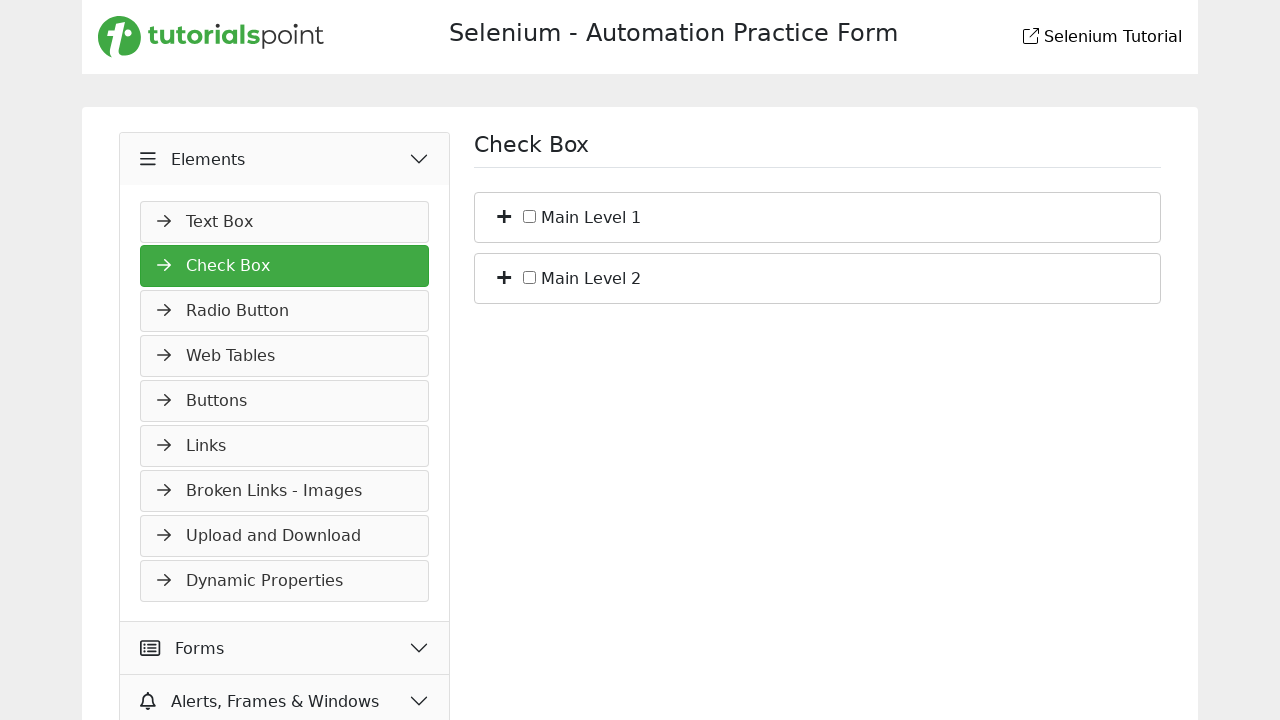

Clicked expand/plus element to reveal checkboxes at (504, 215) on xpath=//*[@id='bs_1']/span[1]
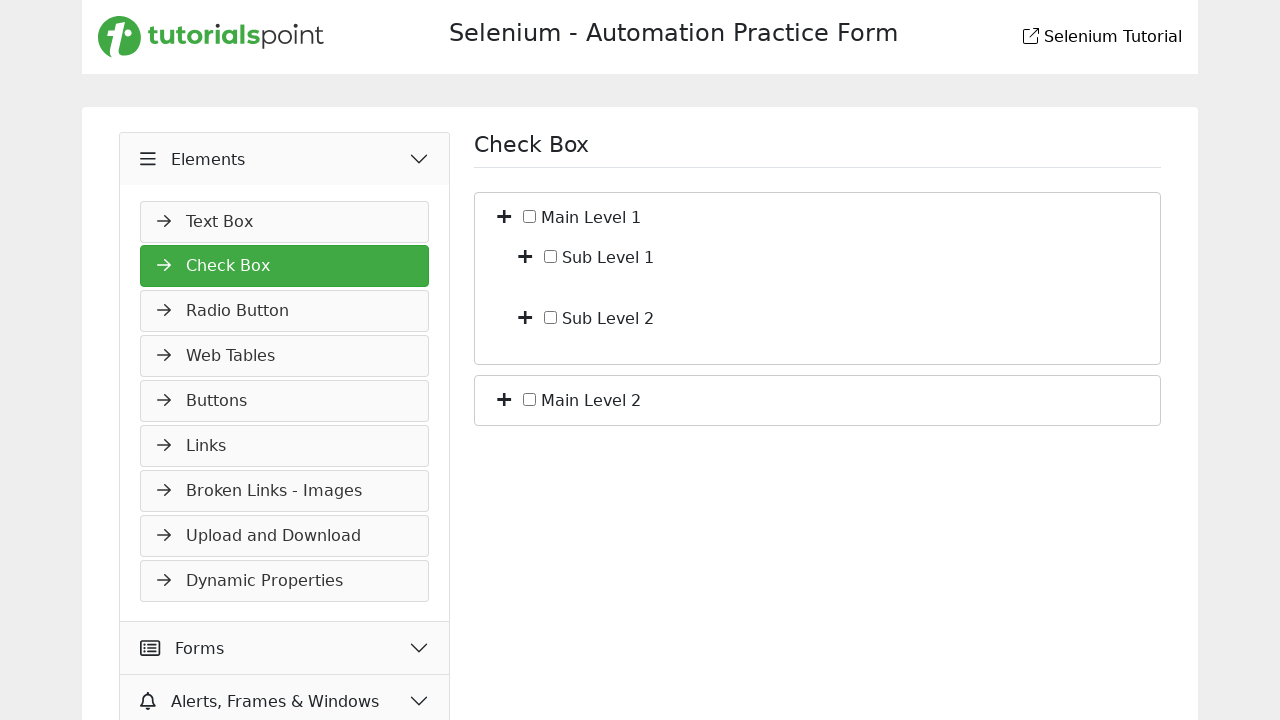

Clicked first checkbox at (551, 256) on #c_bf_1
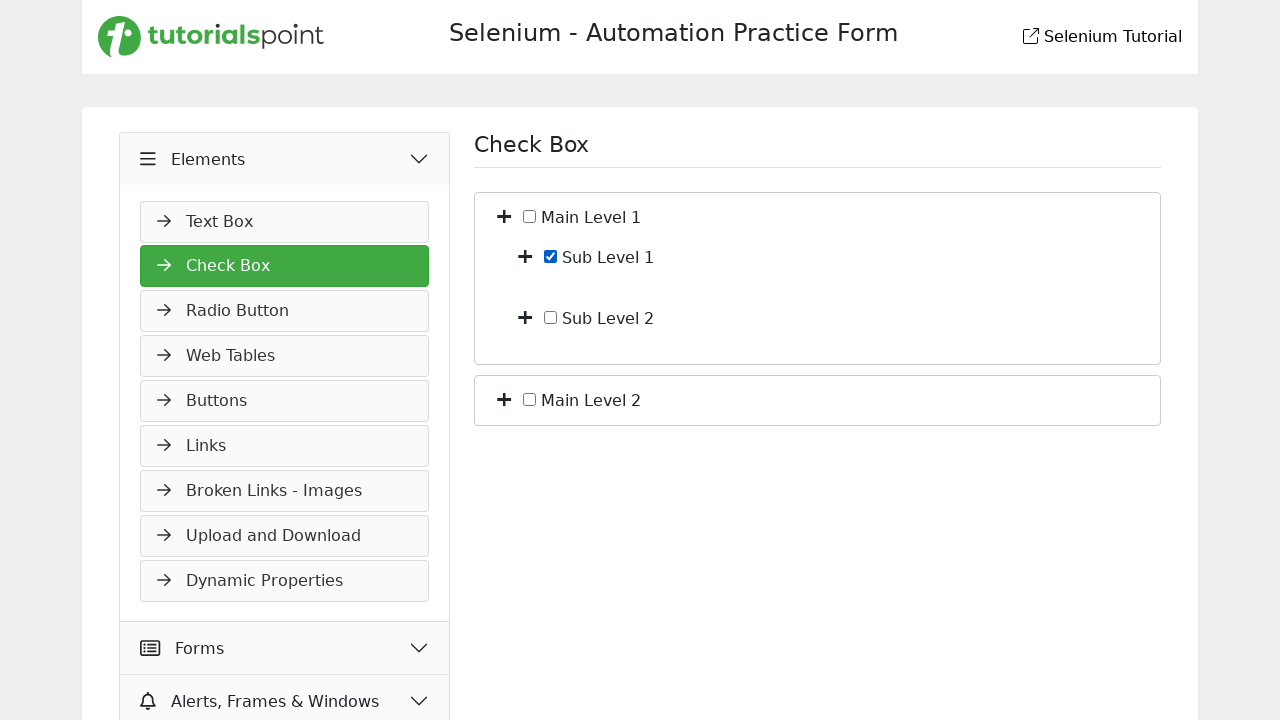

Clicked second checkbox at (551, 317) on #c_bf_2
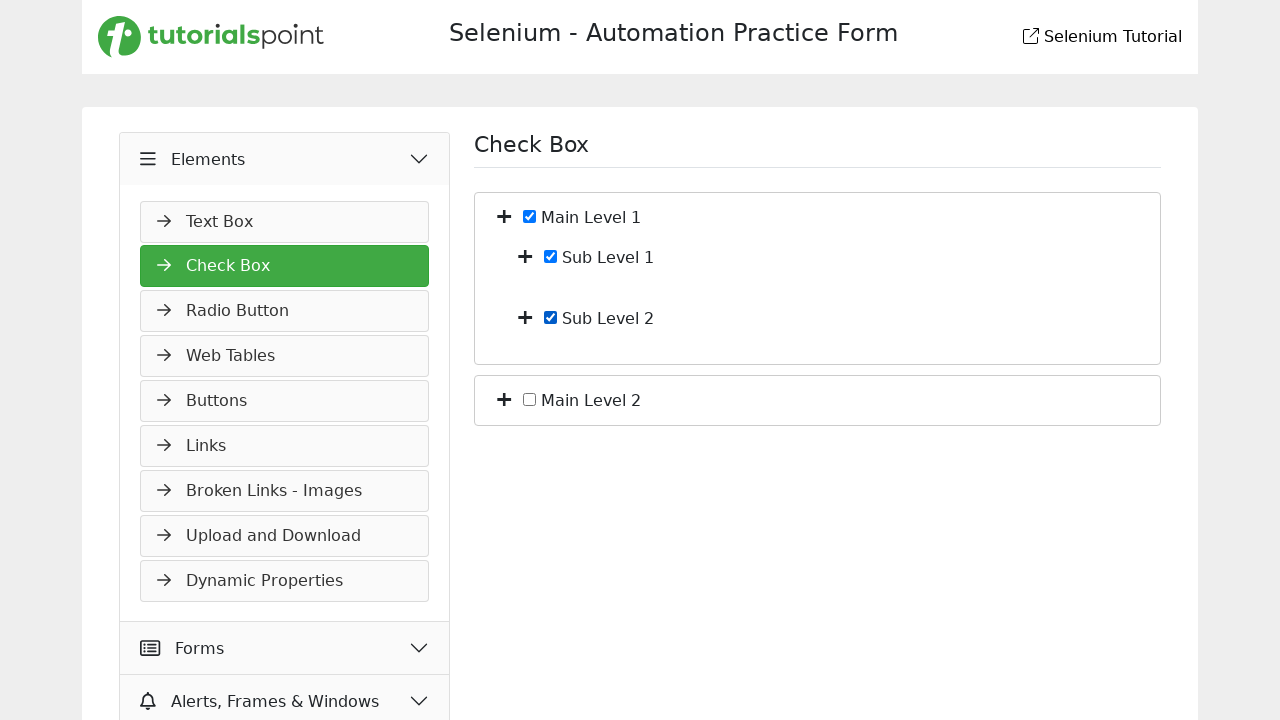

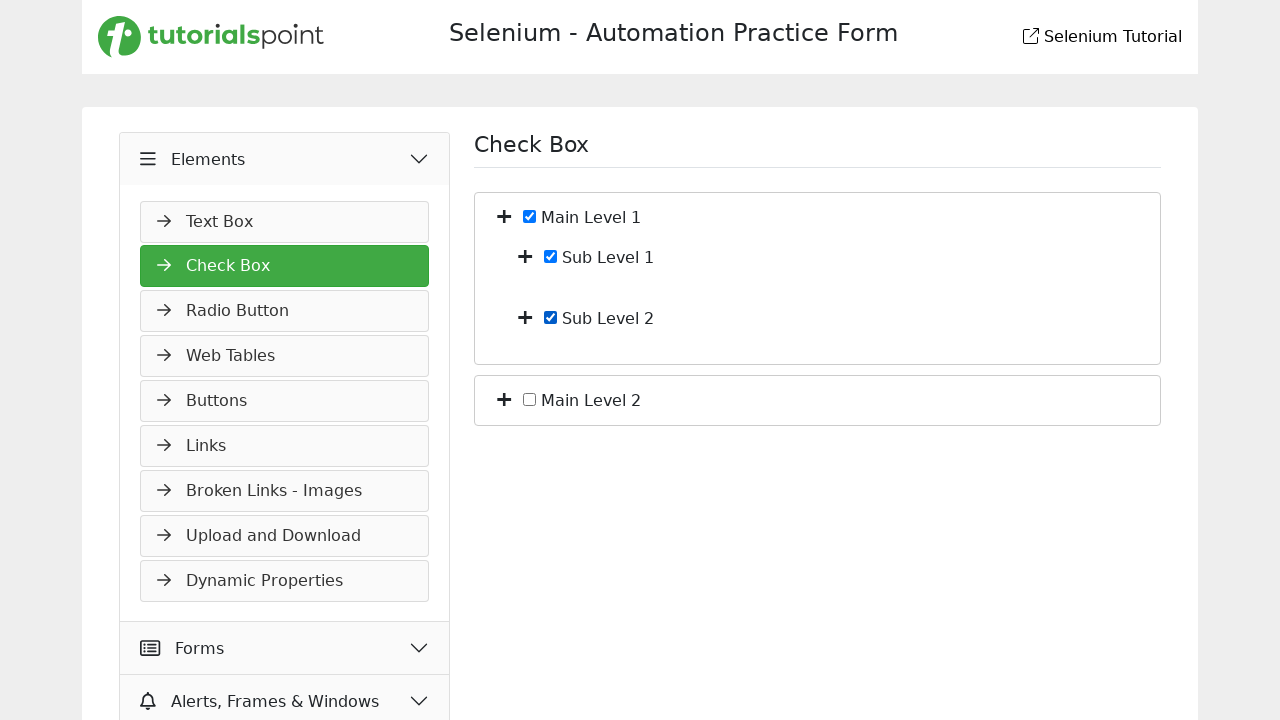